Tests window popup handling by clicking on a link that opens a new window, switching between parent and child windows, and then closing the child window

Starting URL: https://manojkumar4636.github.io/Selenium_Practice_Hub/home.html

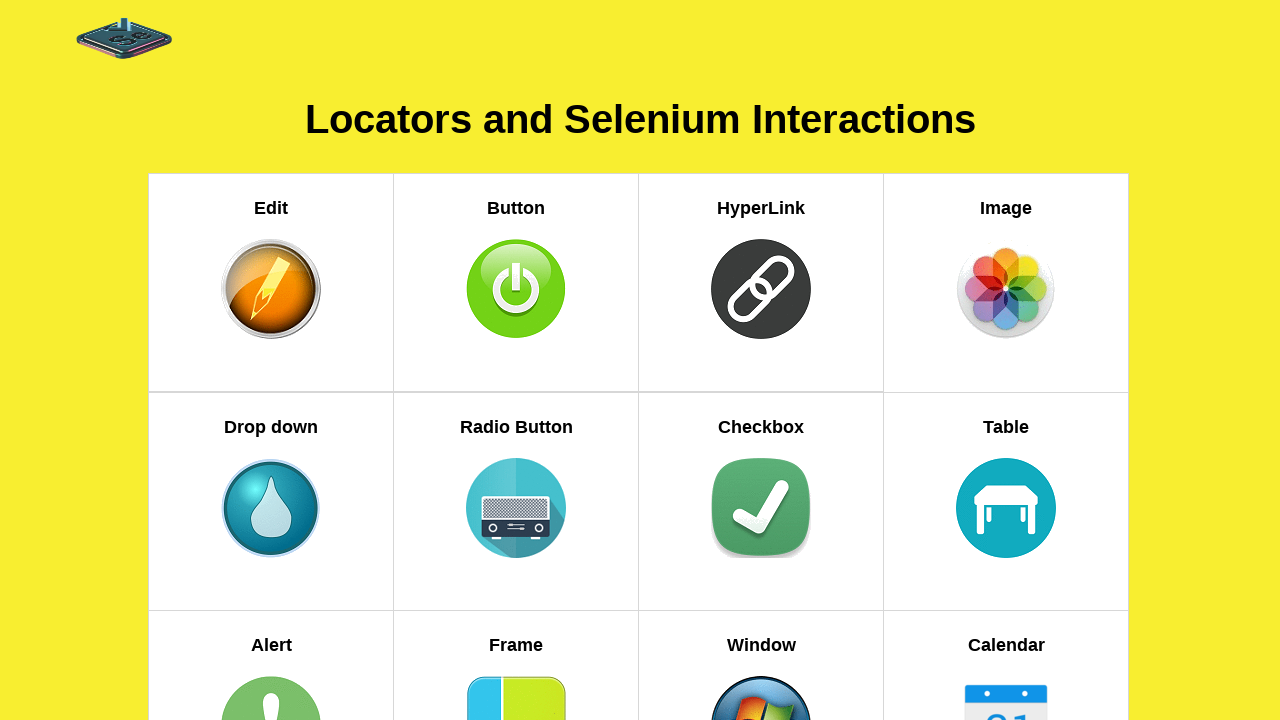

Clicked on Window link at (761, 612) on xpath=//h5[text()='Window']//parent::a
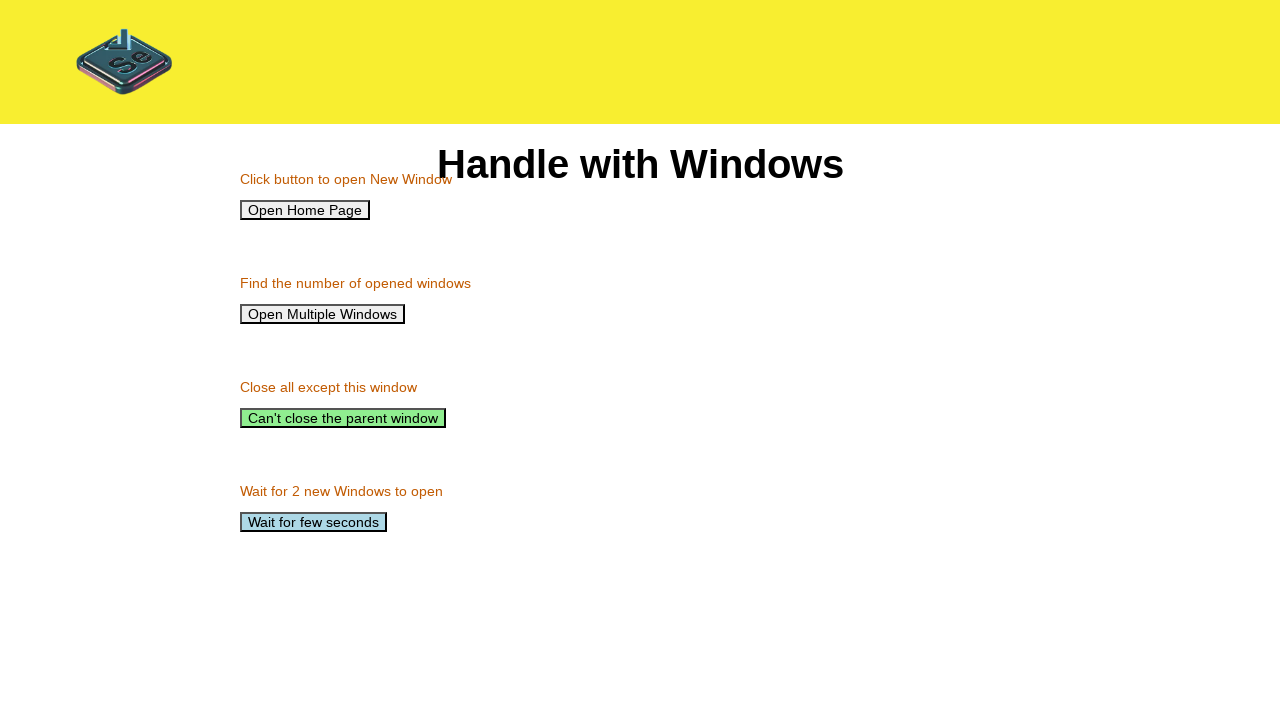

Clicked home button and new popup window opened at (305, 210) on #home
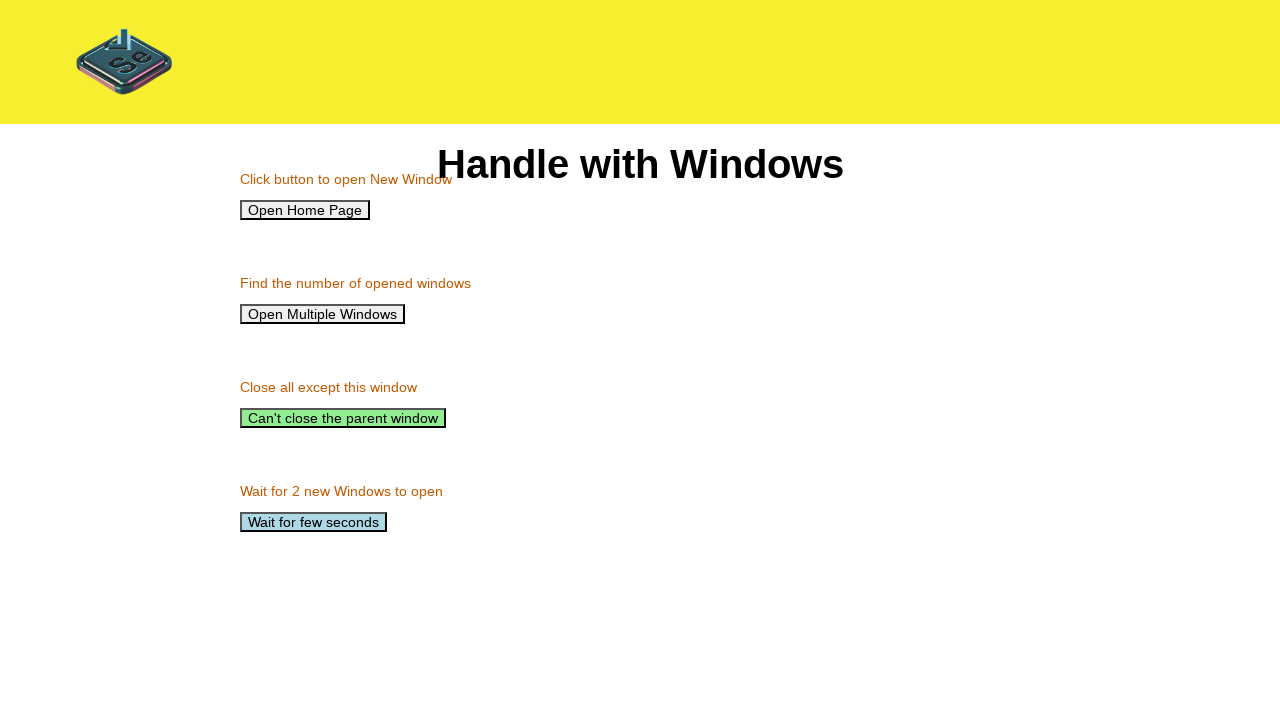

Retrieved popup window title: Selenium Playground
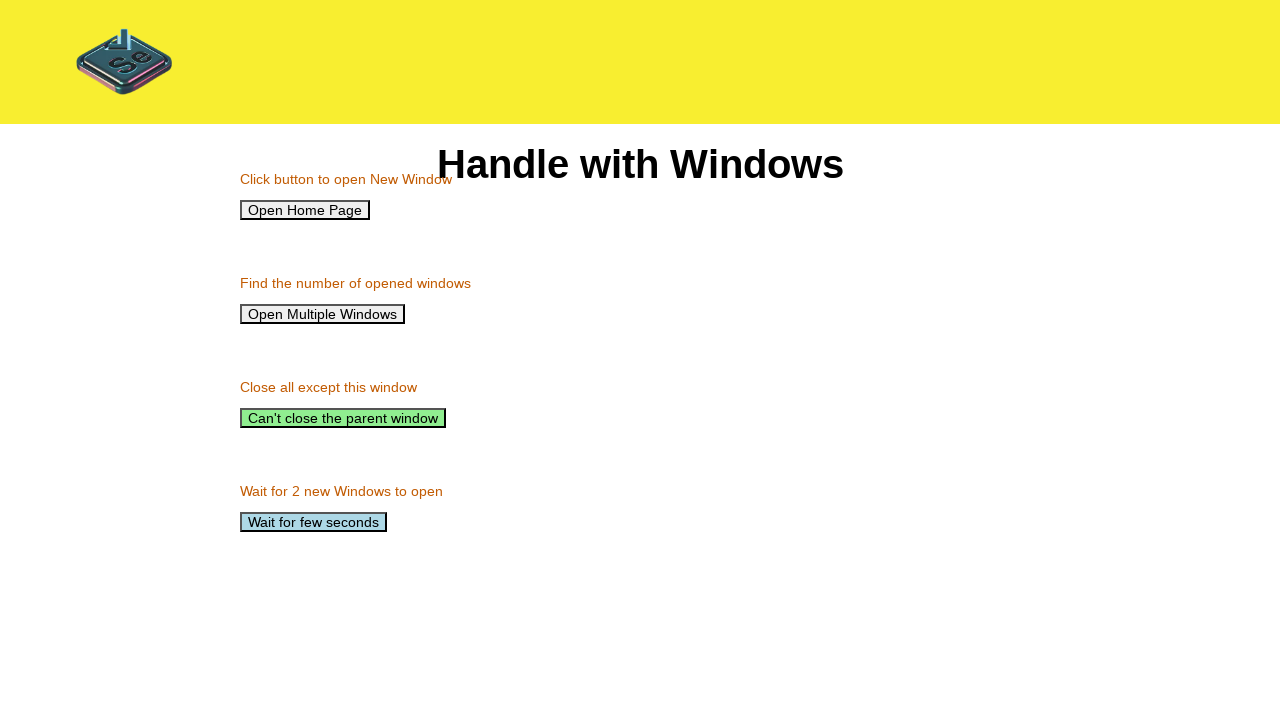

Closed popup window
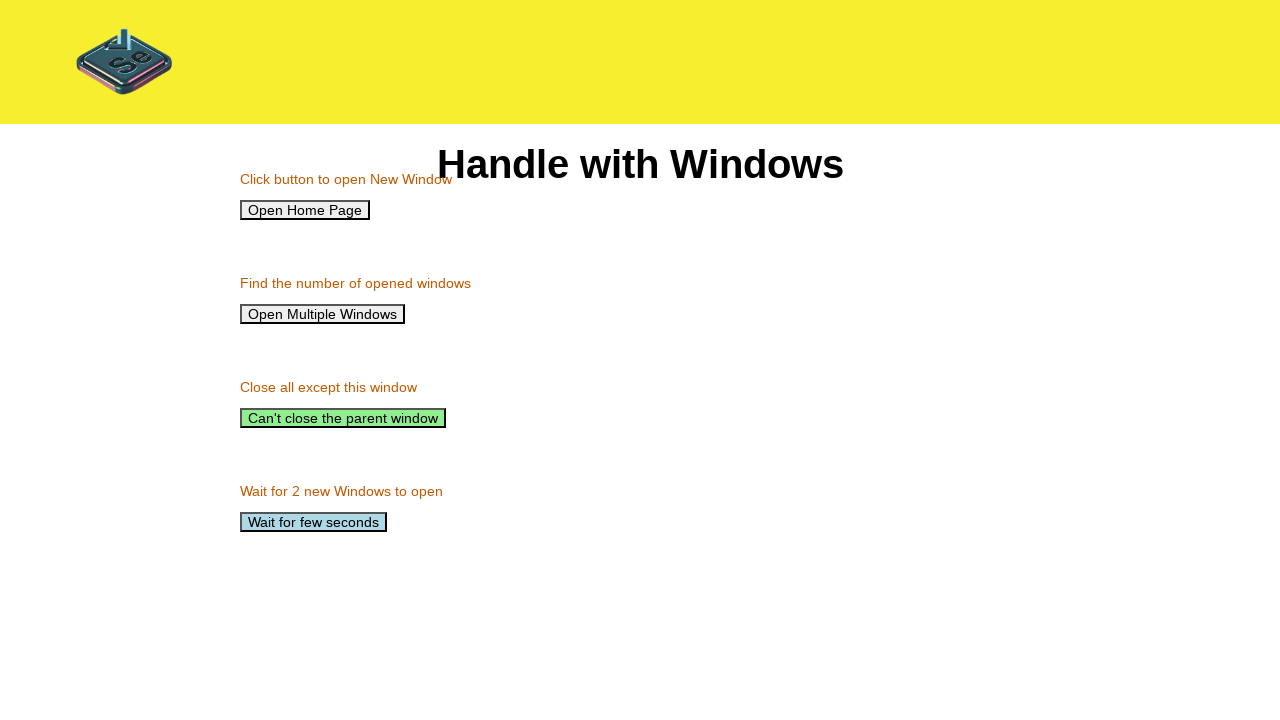

Retrieved parent window title: Interact with Windows
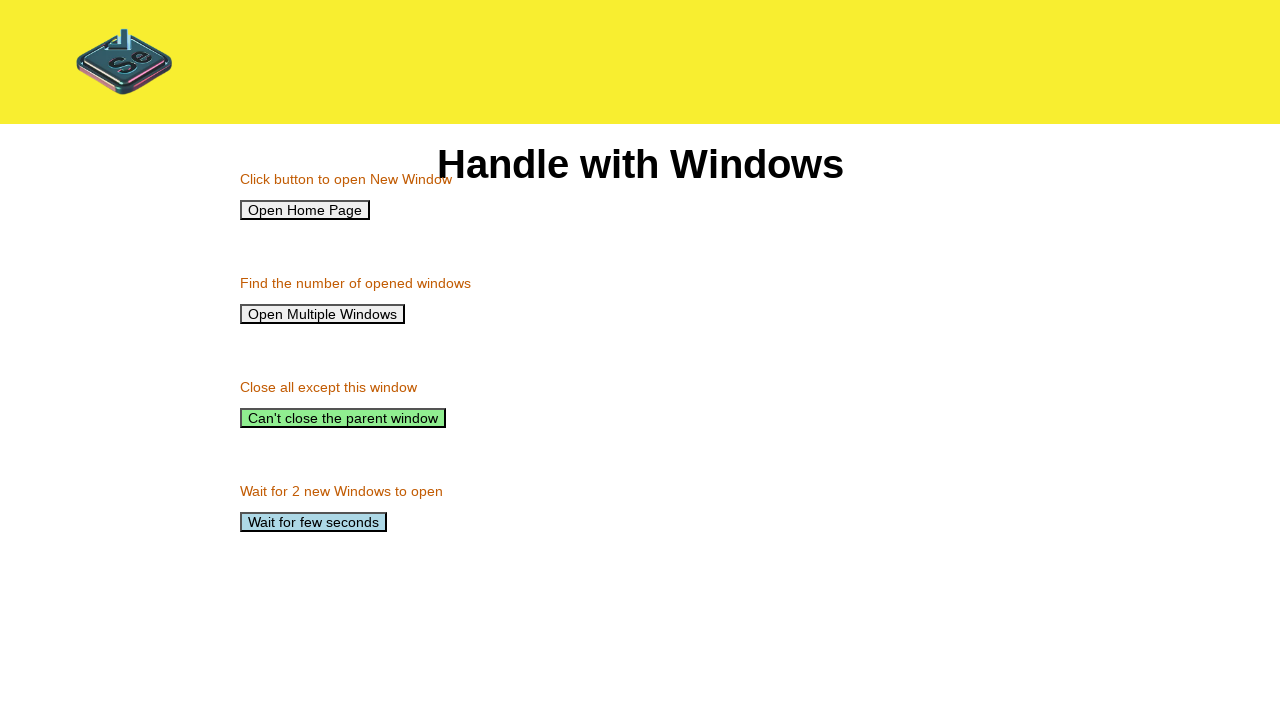

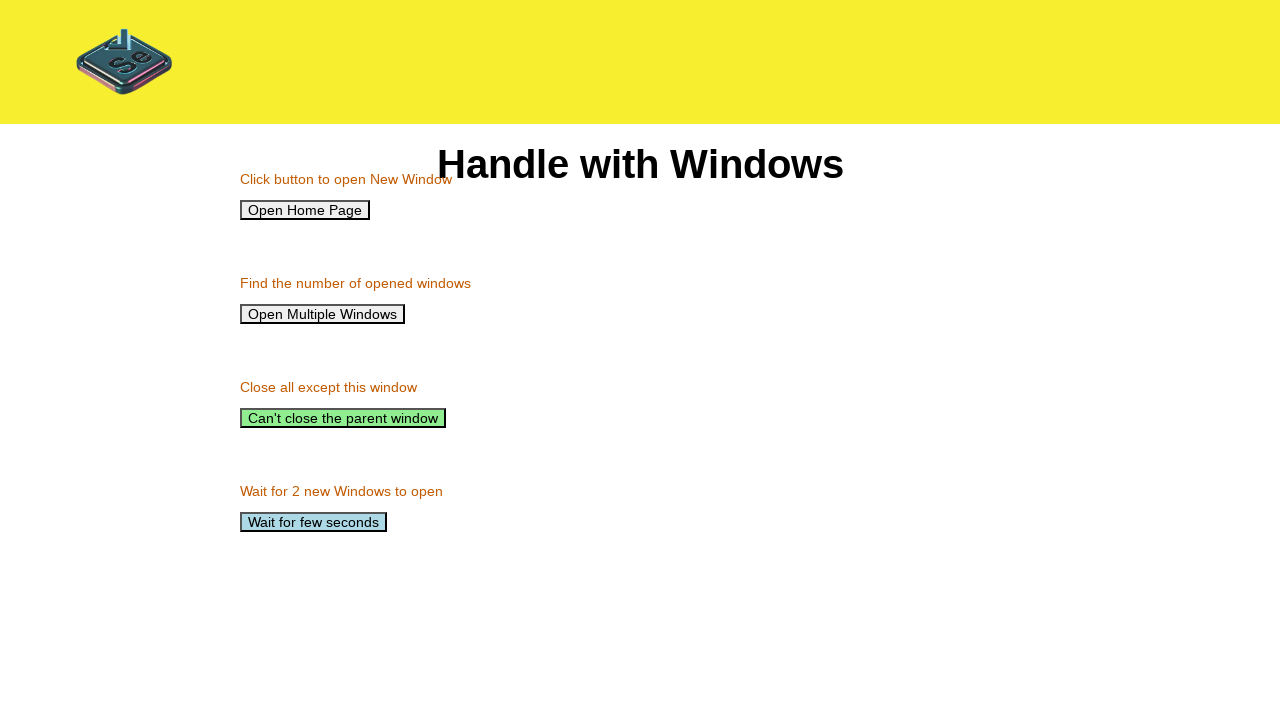